Tests drag and drop functionality on the jQuery UI droppable demo page by dragging an element and dropping it onto a target area within an iframe

Starting URL: https://jqueryui.com/droppable/

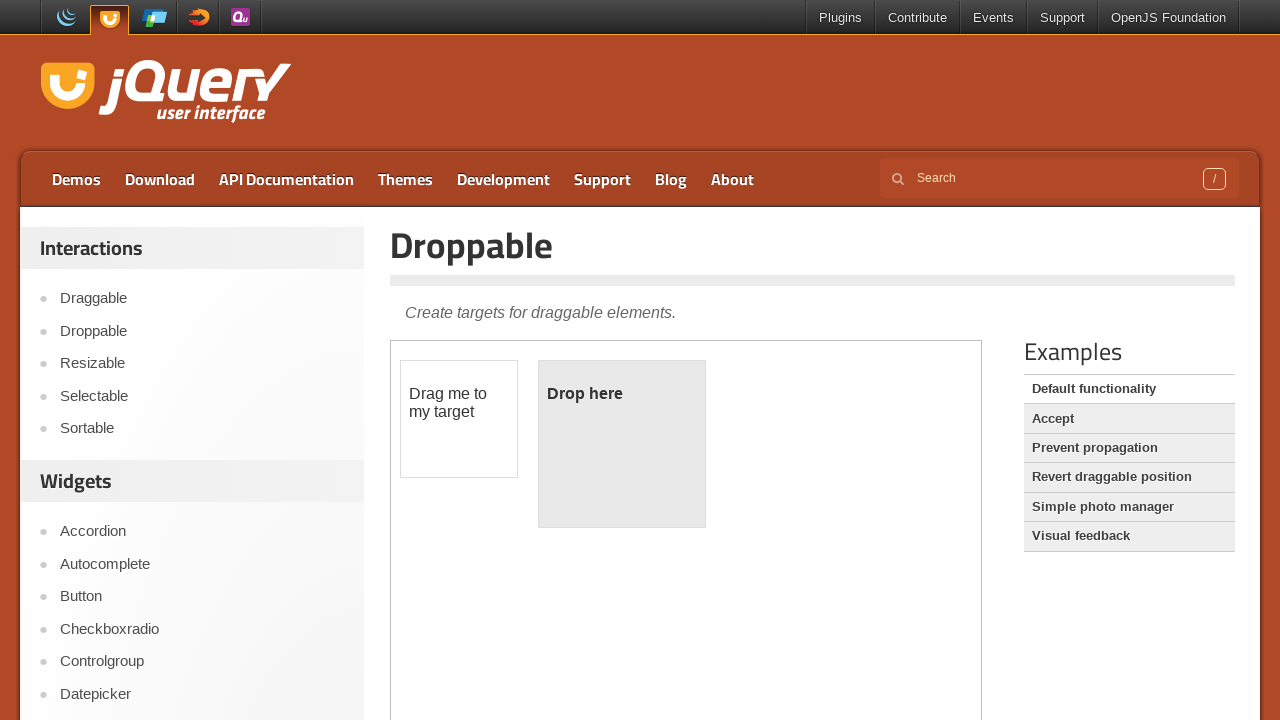

Located iframe containing drag and drop demo
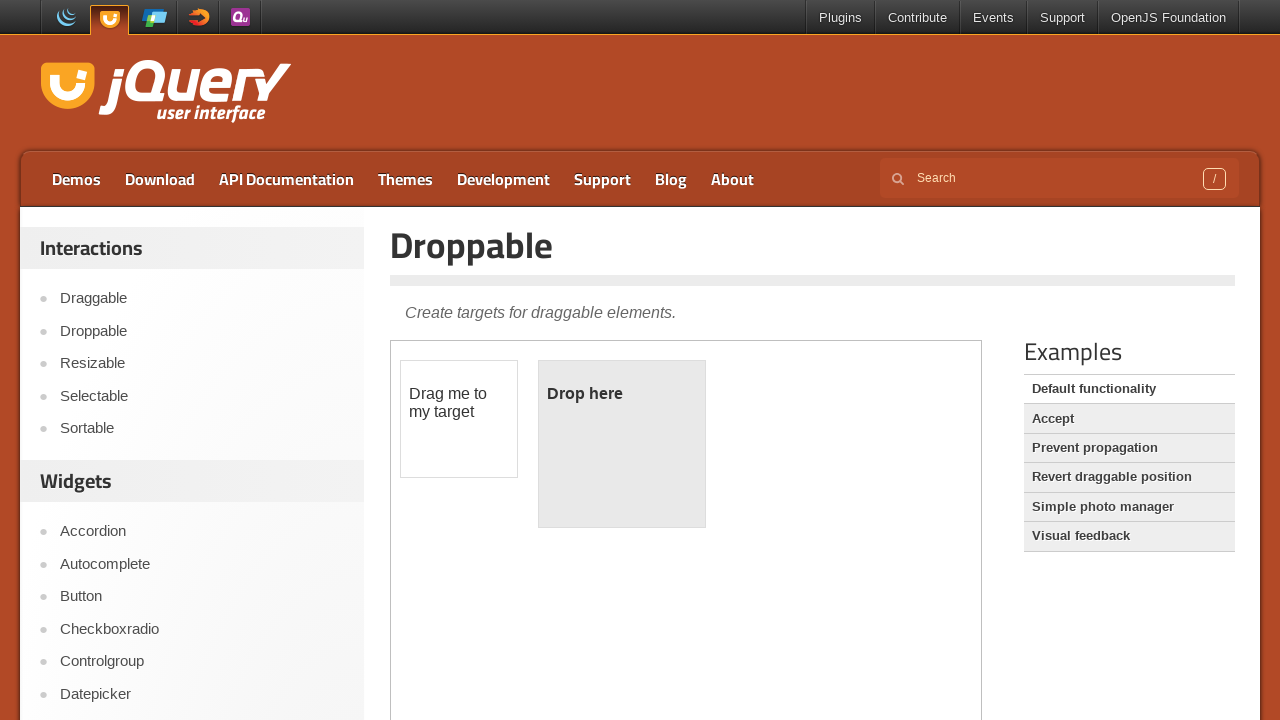

Located draggable element within iframe
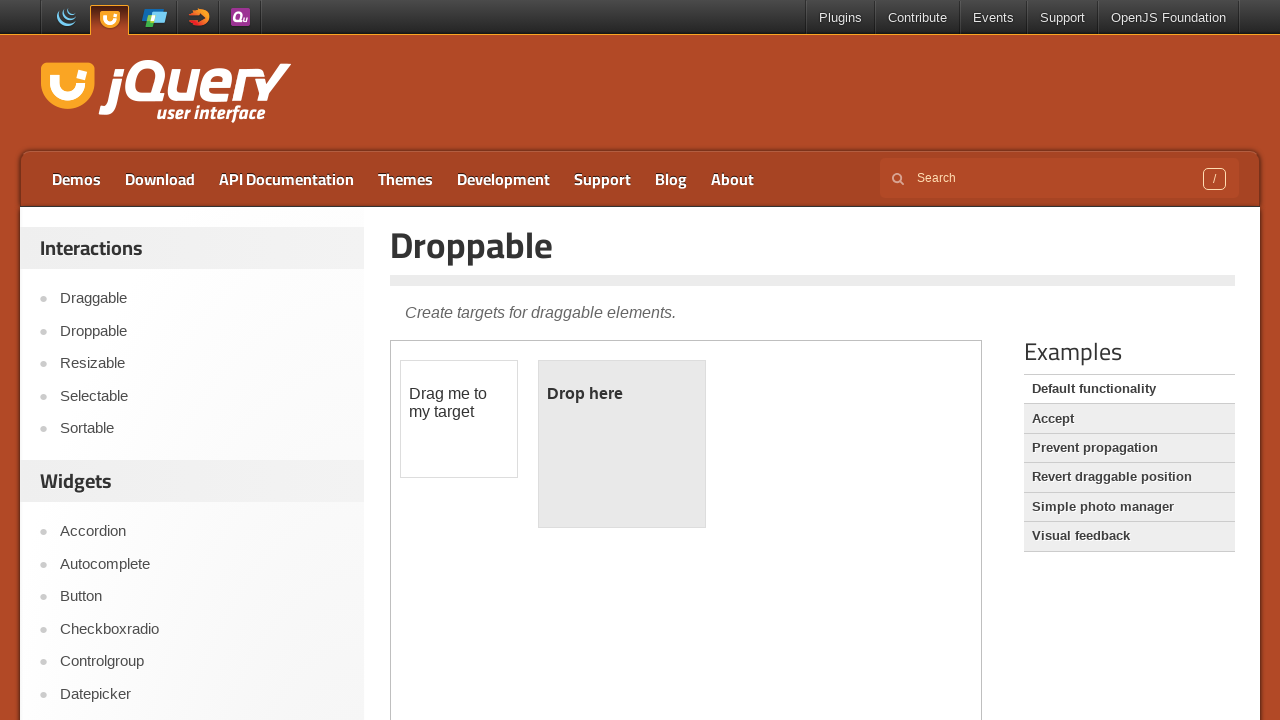

Located droppable target element within iframe
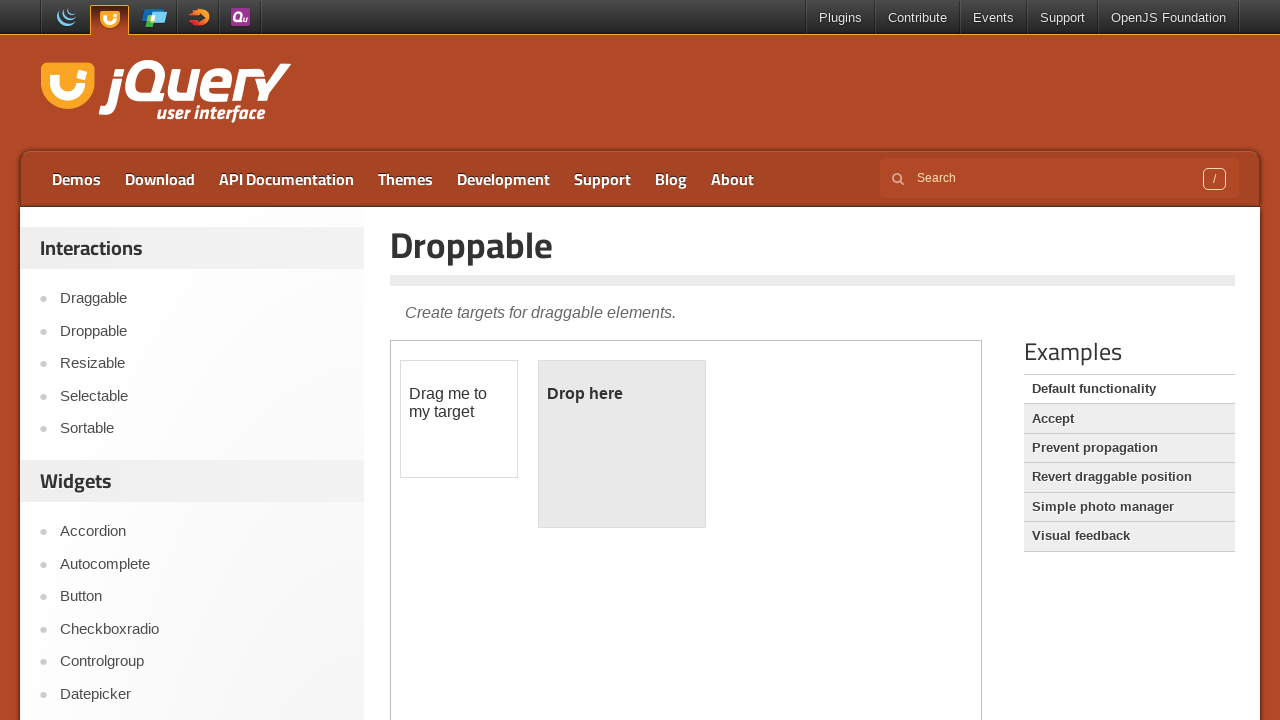

Dragged draggable element and dropped it onto droppable target at (622, 444)
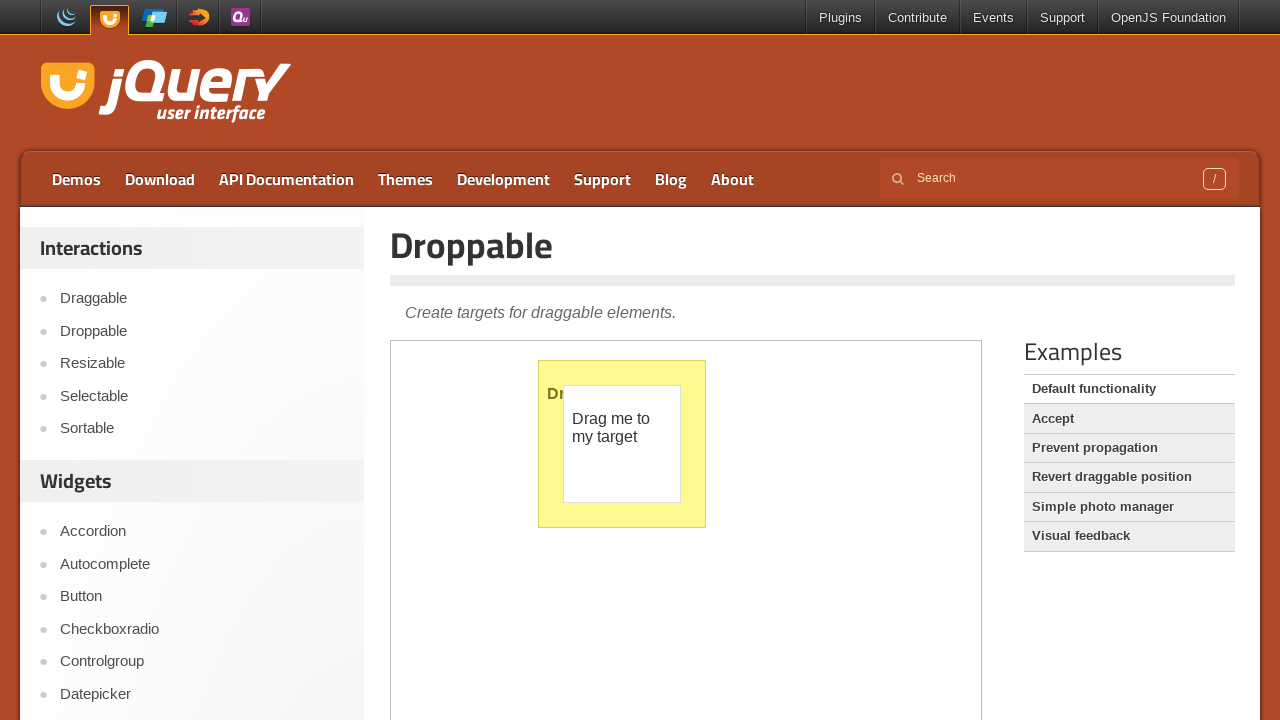

Waited 2 seconds to observe drag and drop result
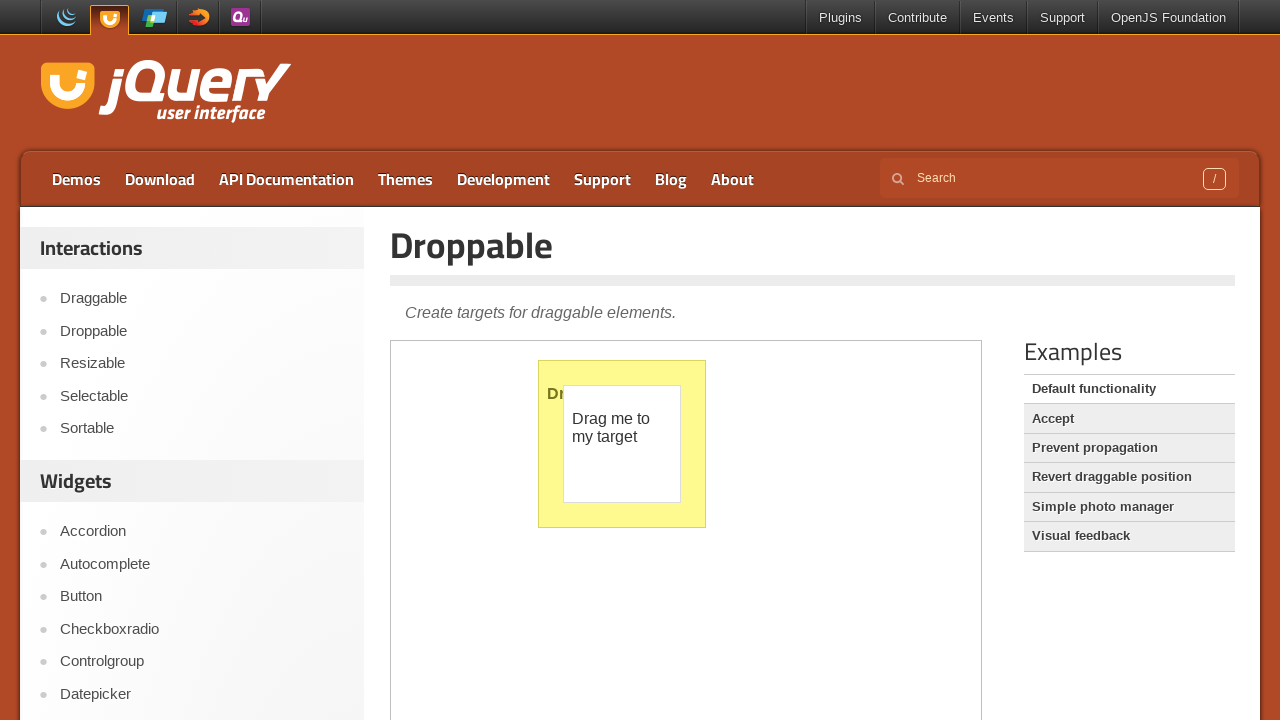

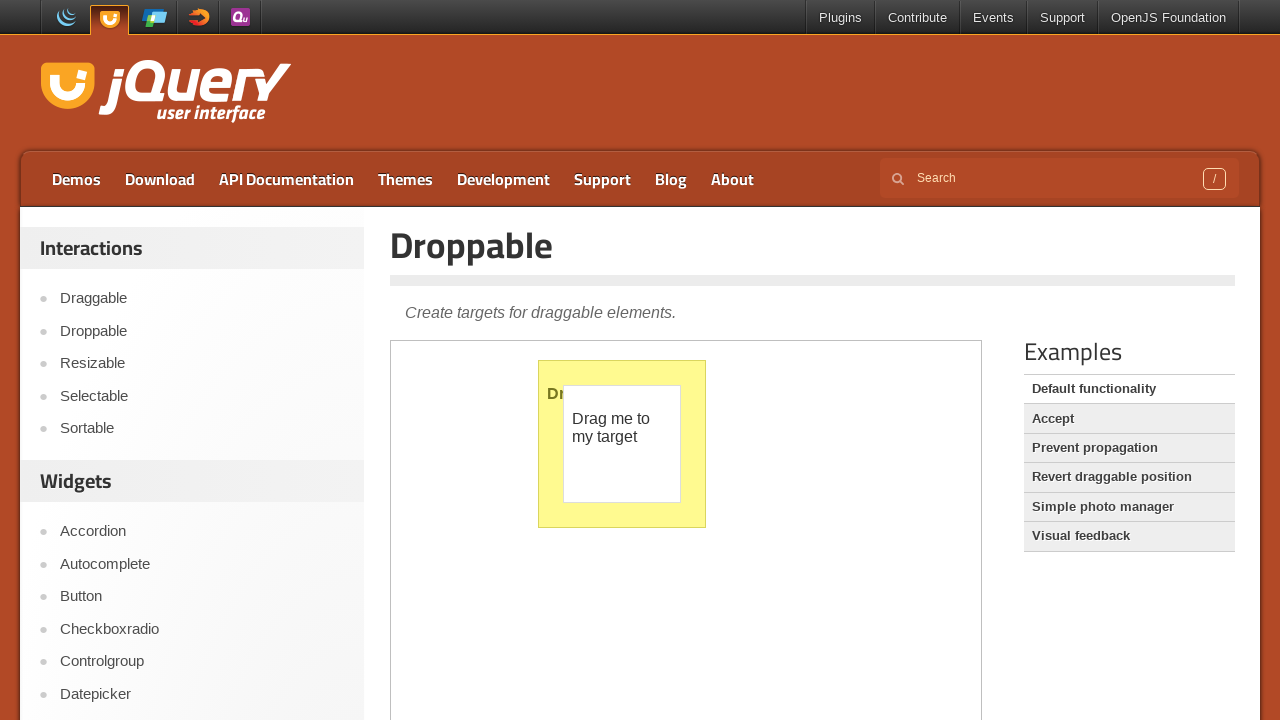